Tests a form with dynamic attributes by filling in username, password, confirmation password, and email fields, then clicking the login button to verify submission

Starting URL: https://v1.training-support.net/selenium/dynamic-attributes

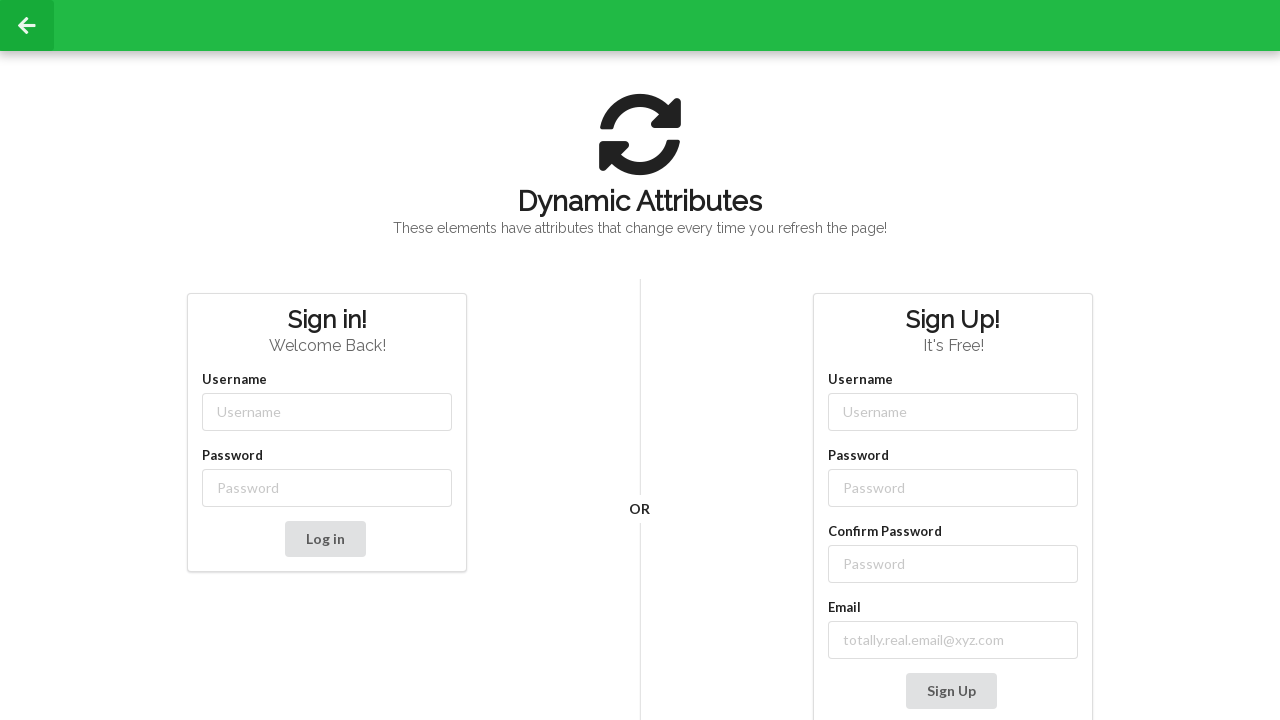

Filled username field with 'Pooja' on input[type='text'][class$='-username']
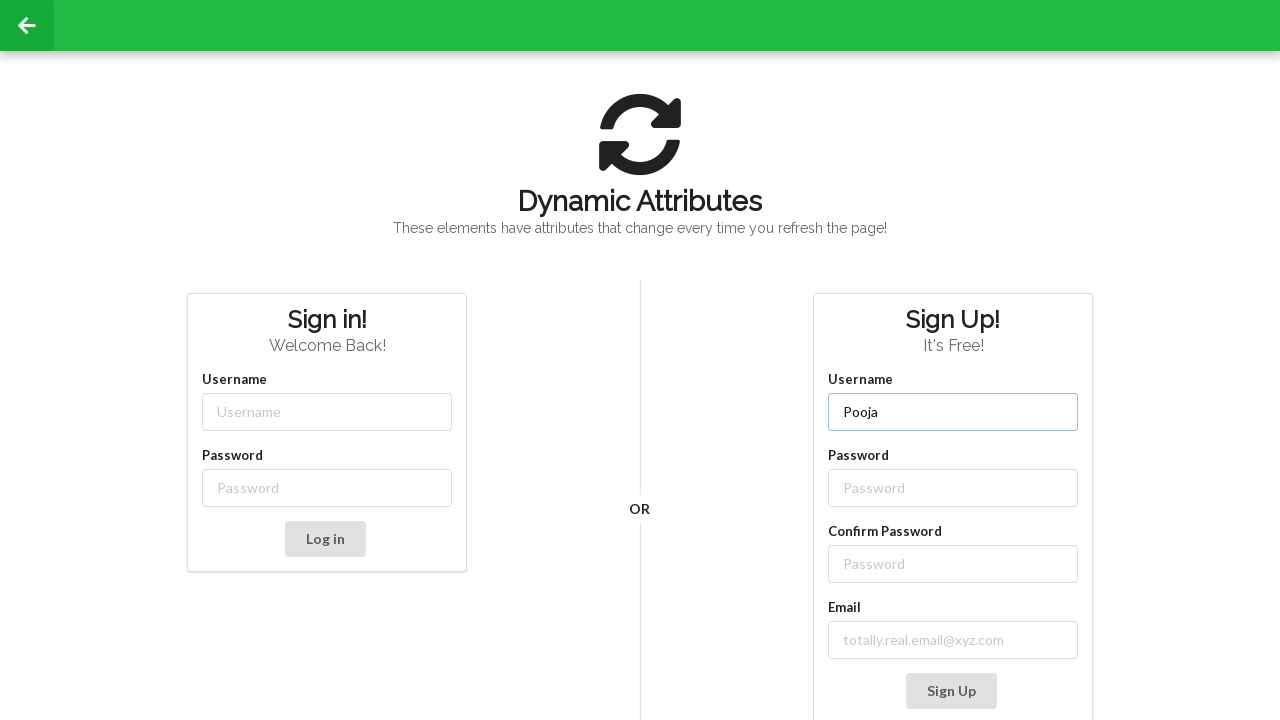

Filled password field with 'password' on input[type='password'][class$='-password']
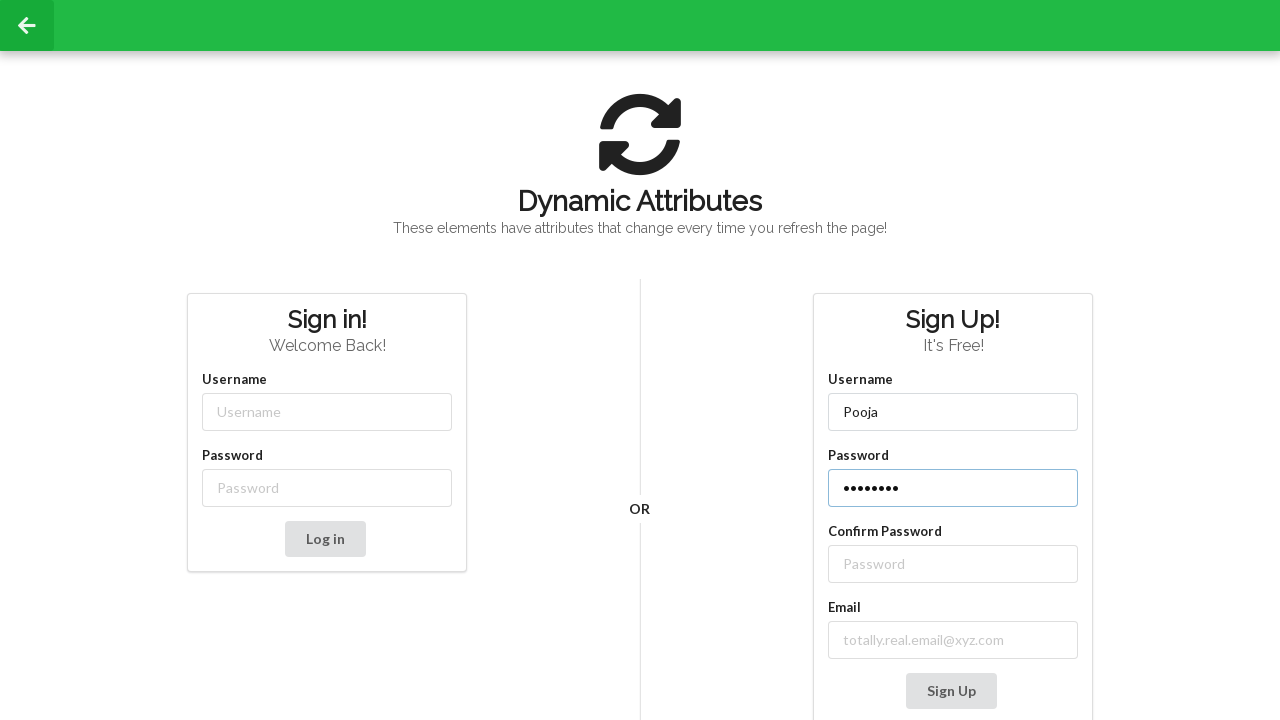

Filled confirmation password field with 'password' on xpath=/html/body/div[2]/div/div[2]/div[2]/div/div[3]/div/div/div[3]/input
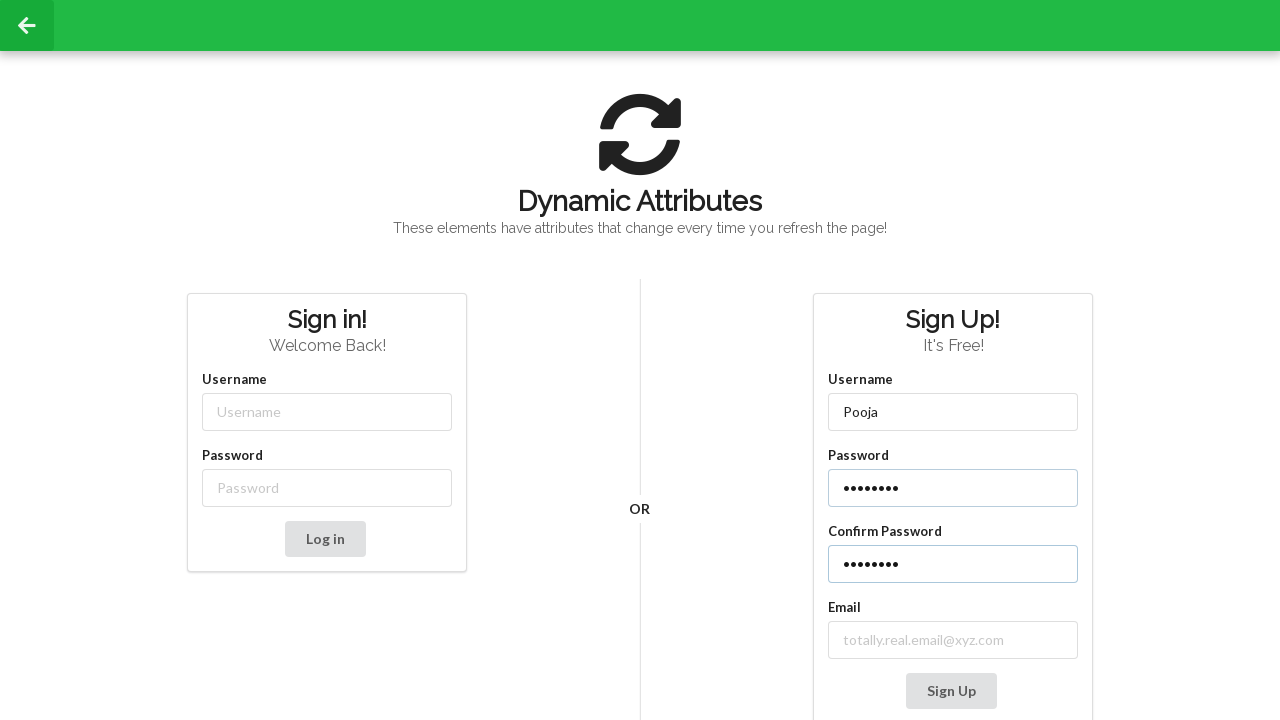

Filled email field with 'pooja@123.com' on input[type='email'][class^='email-']
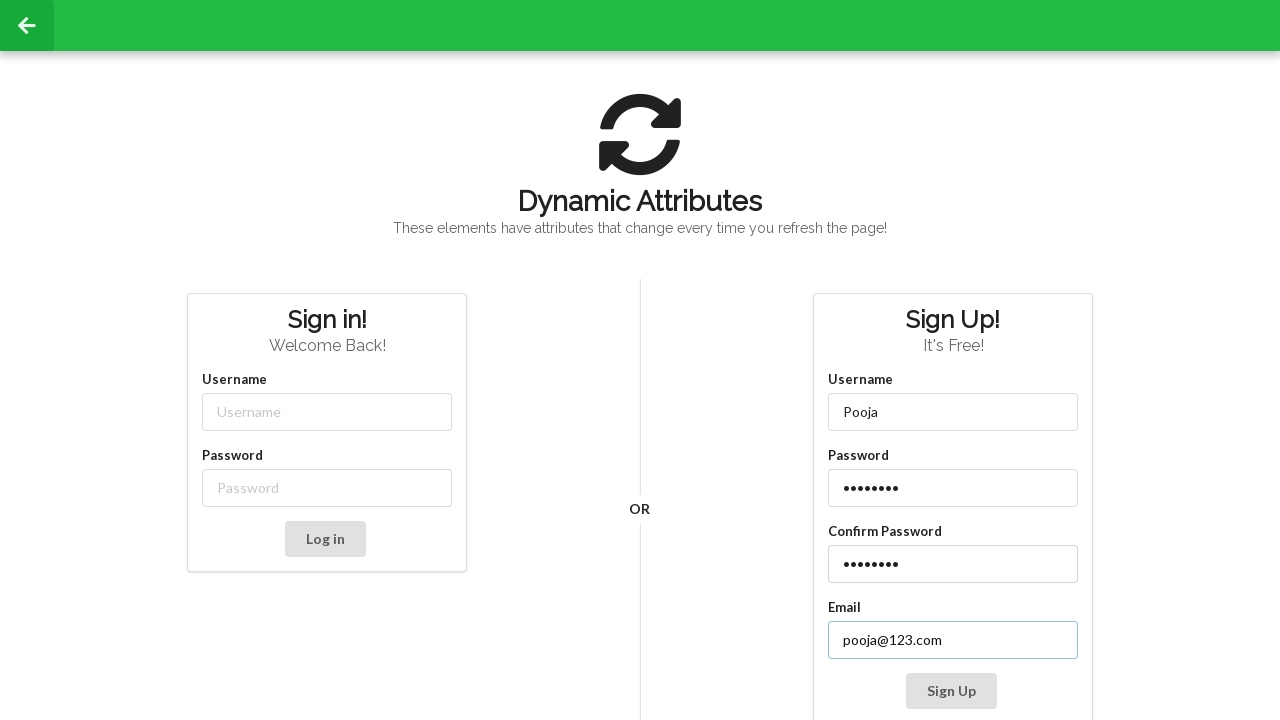

Clicked login button to submit form at (951, 691) on xpath=/html/body/div[2]/div/div[2]/div[2]/div/div[3]/div/div/button
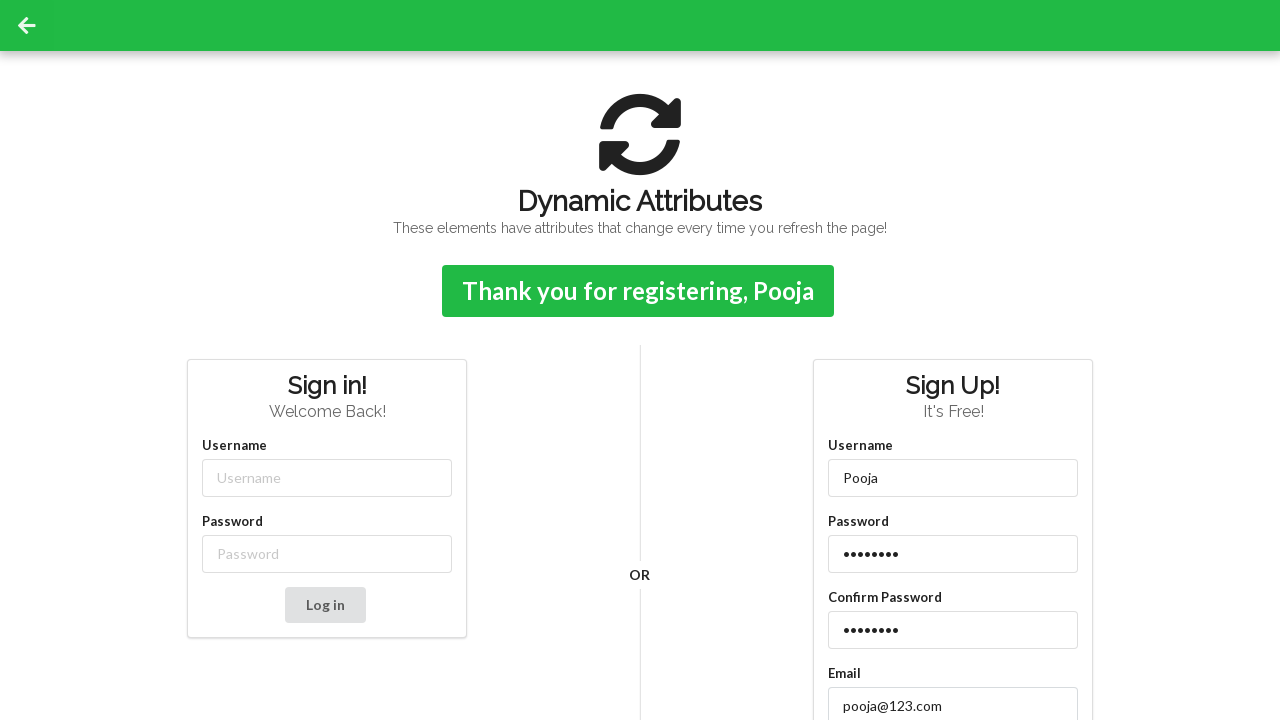

Form submission confirmed - confirmation message appeared
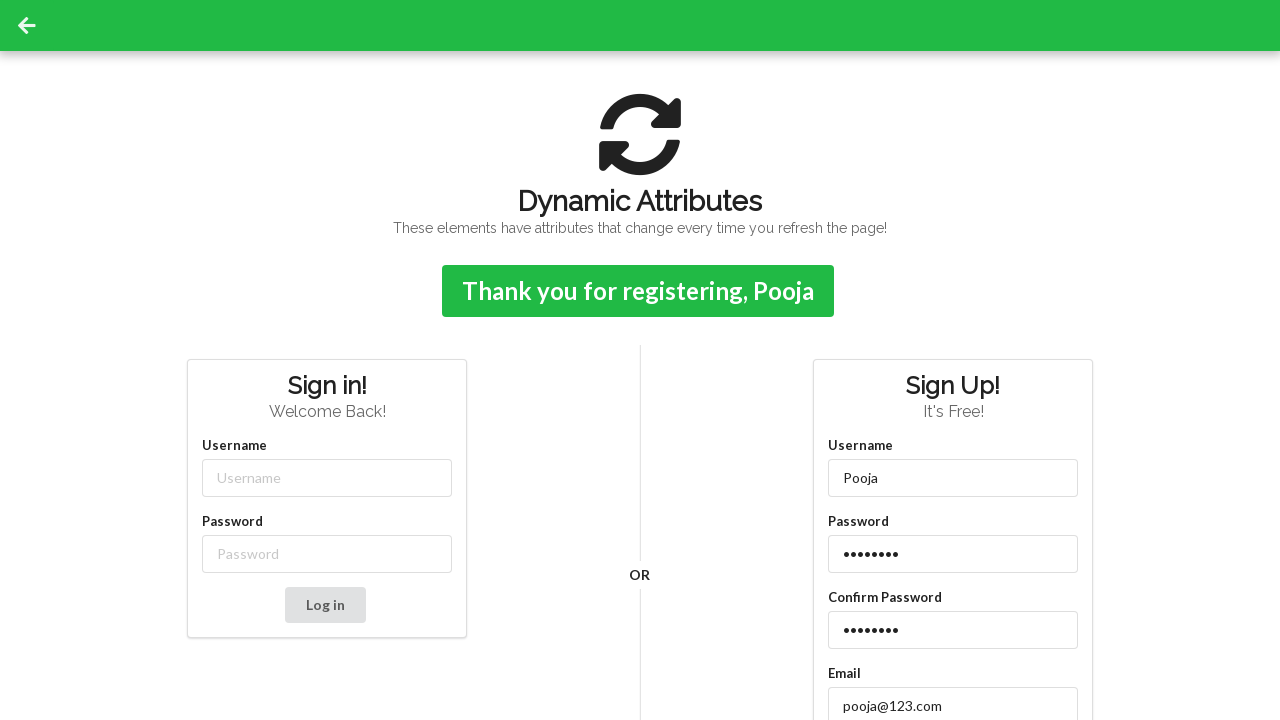

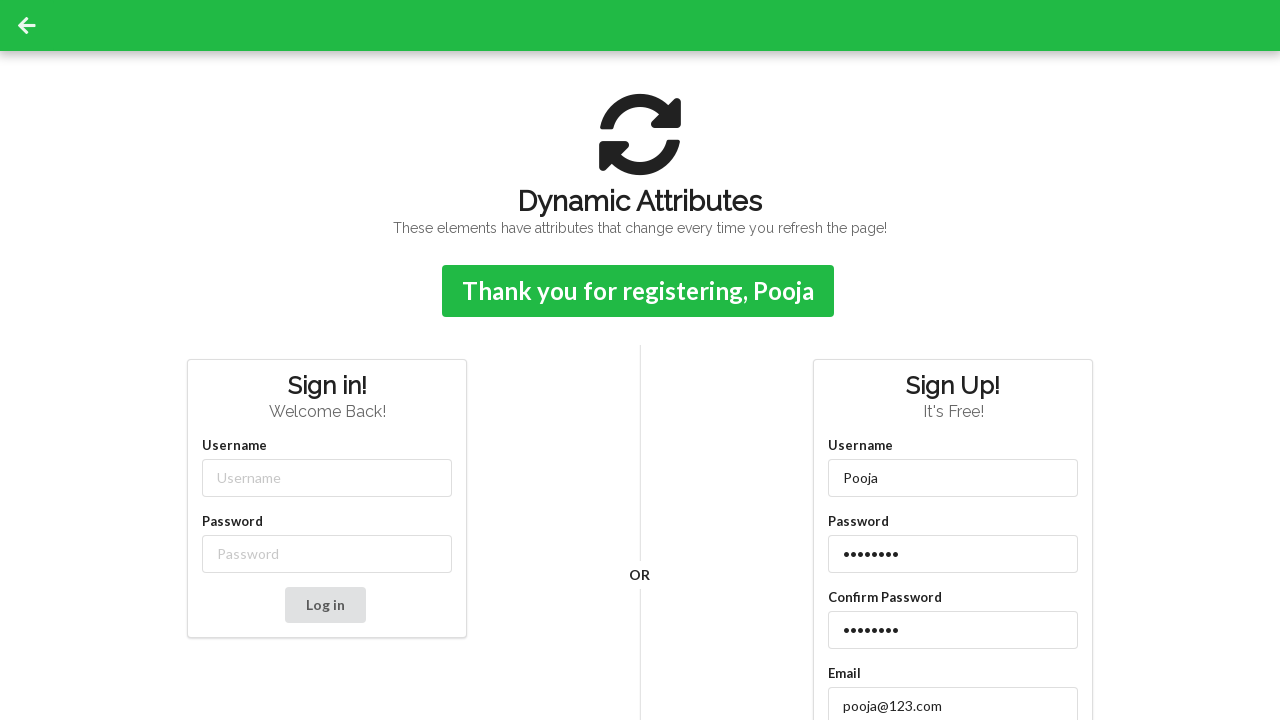